Tests that the ActionHero.js homepage renders correctly by verifying the h2 heading contains expected text about being reusable, scalable, and quick.

Starting URL: https://www.actionherojs.com

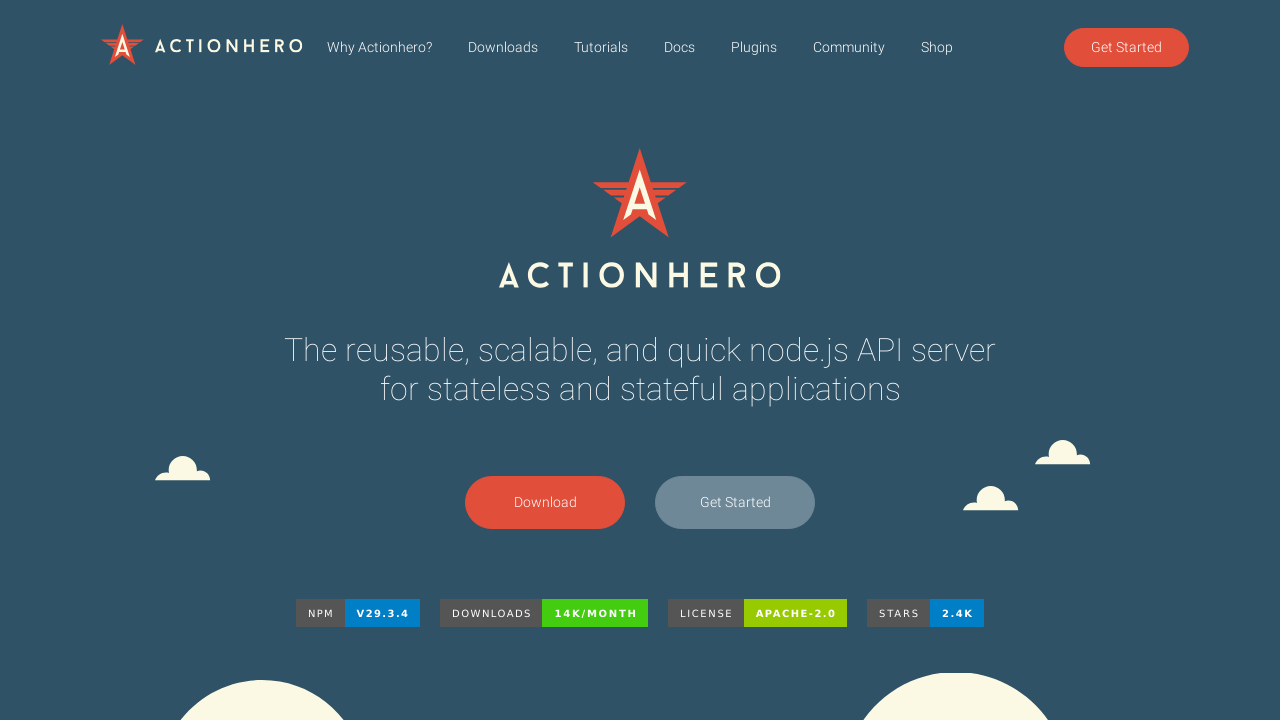

Navigated to ActionHero.js homepage
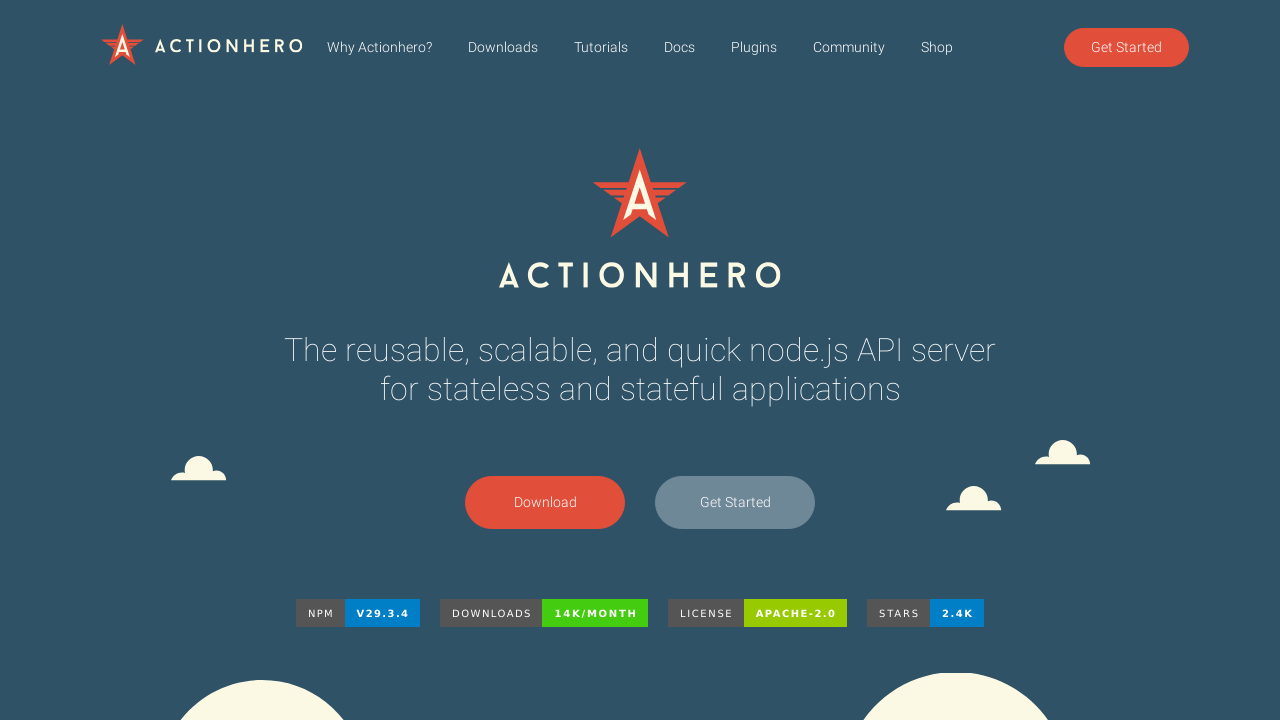

Waited for h2 element to be visible
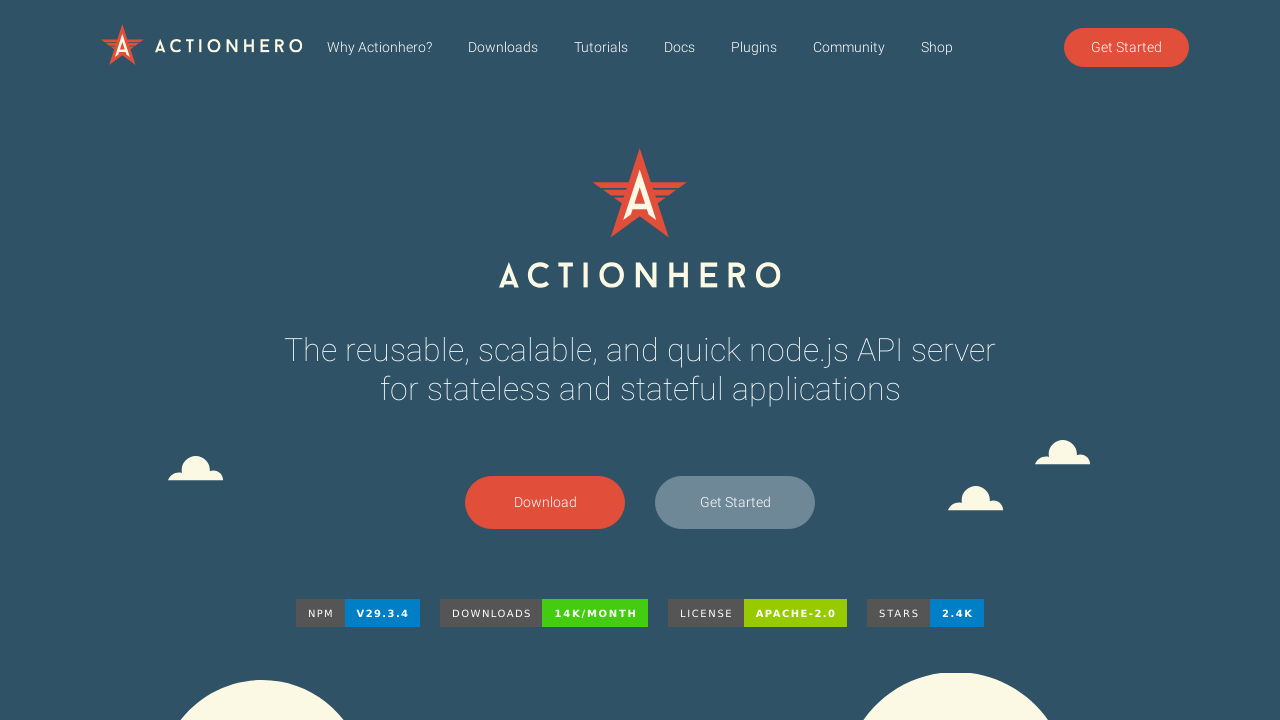

Retrieved h2 text content: 'The reusable, scalable, and quick node.js API server for stateless and stateful applications '
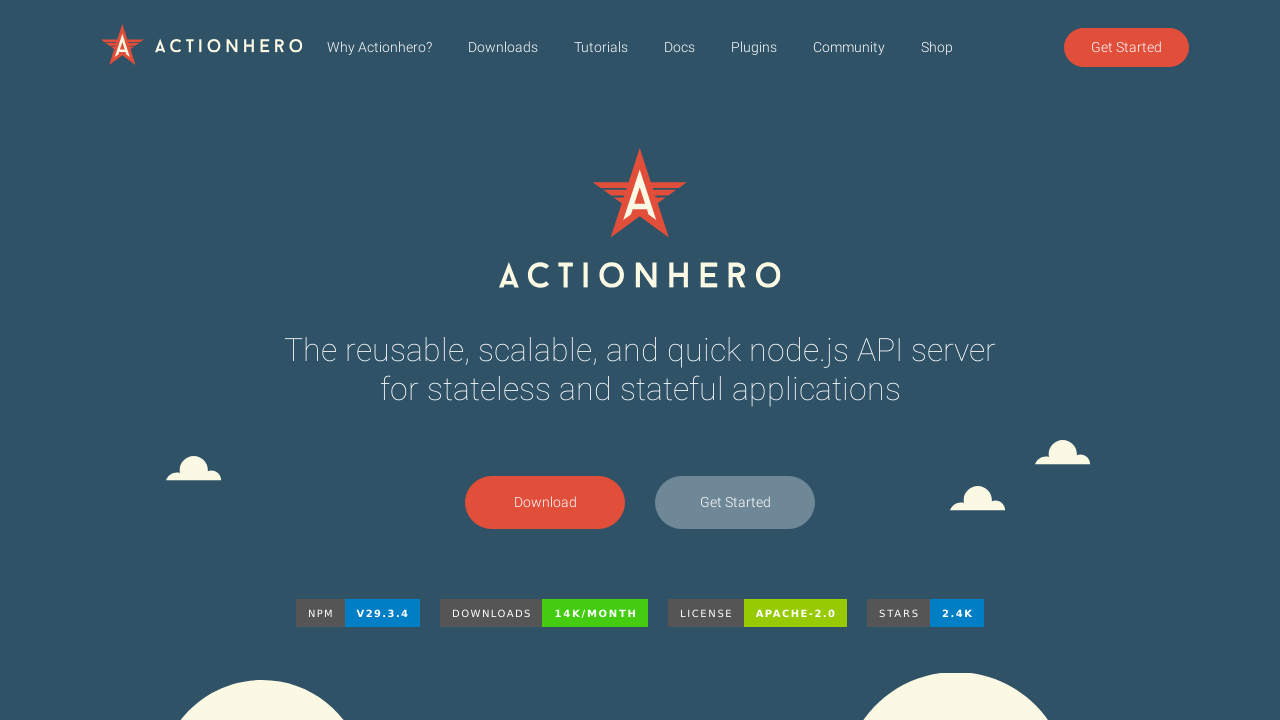

Verified h2 heading contains expected text about being reusable, scalable, and quick
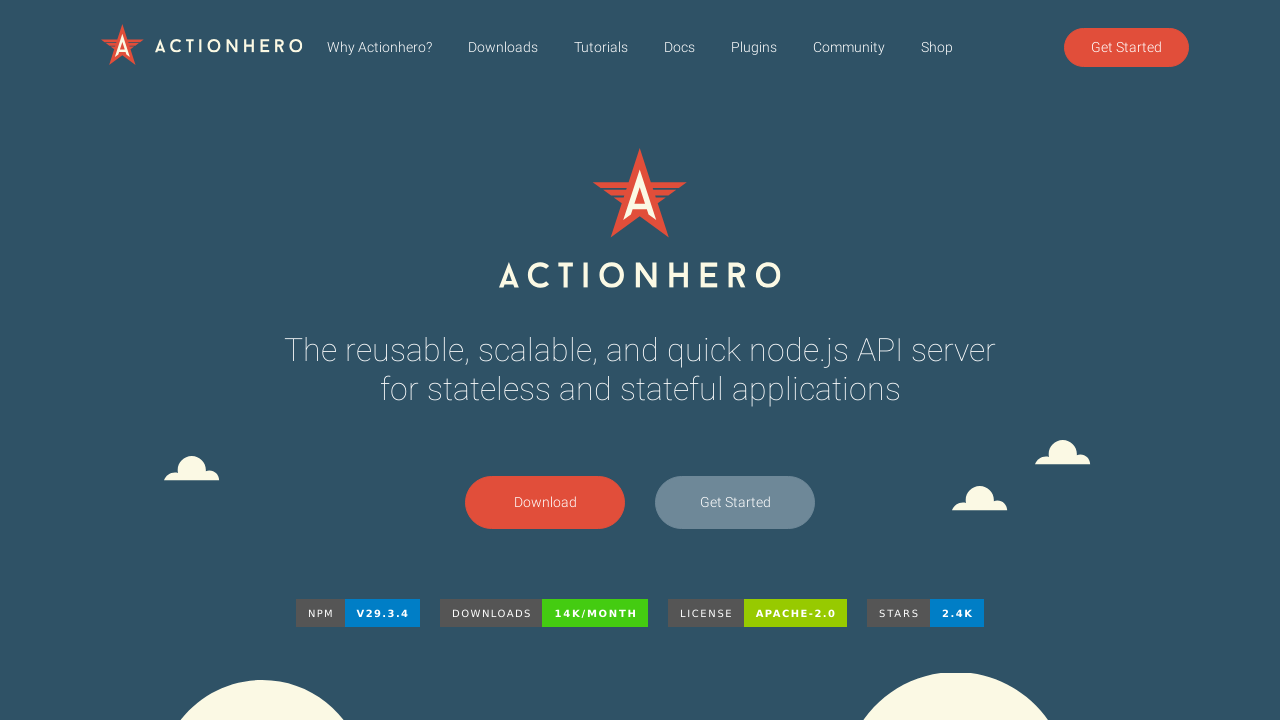

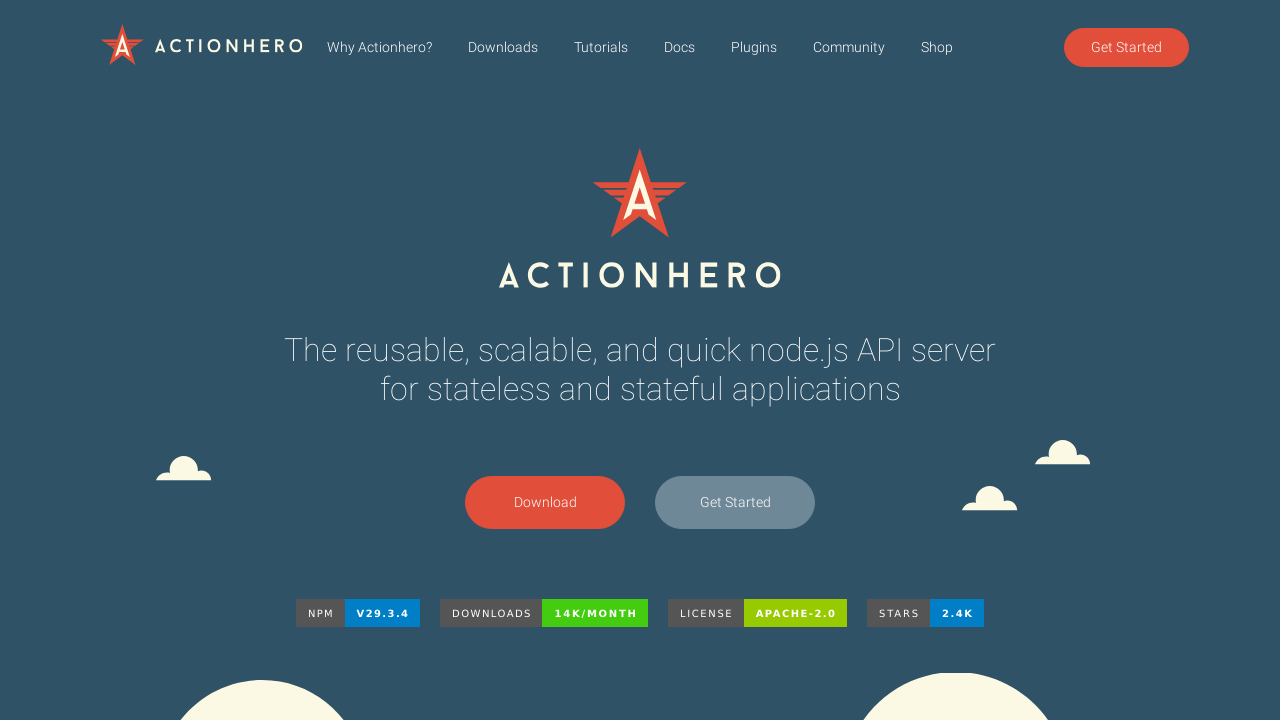